Tests flight booking dropdown functionality by selecting origin and destination stations

Starting URL: https://rahulshettyacademy.com/dropdownsPractise/

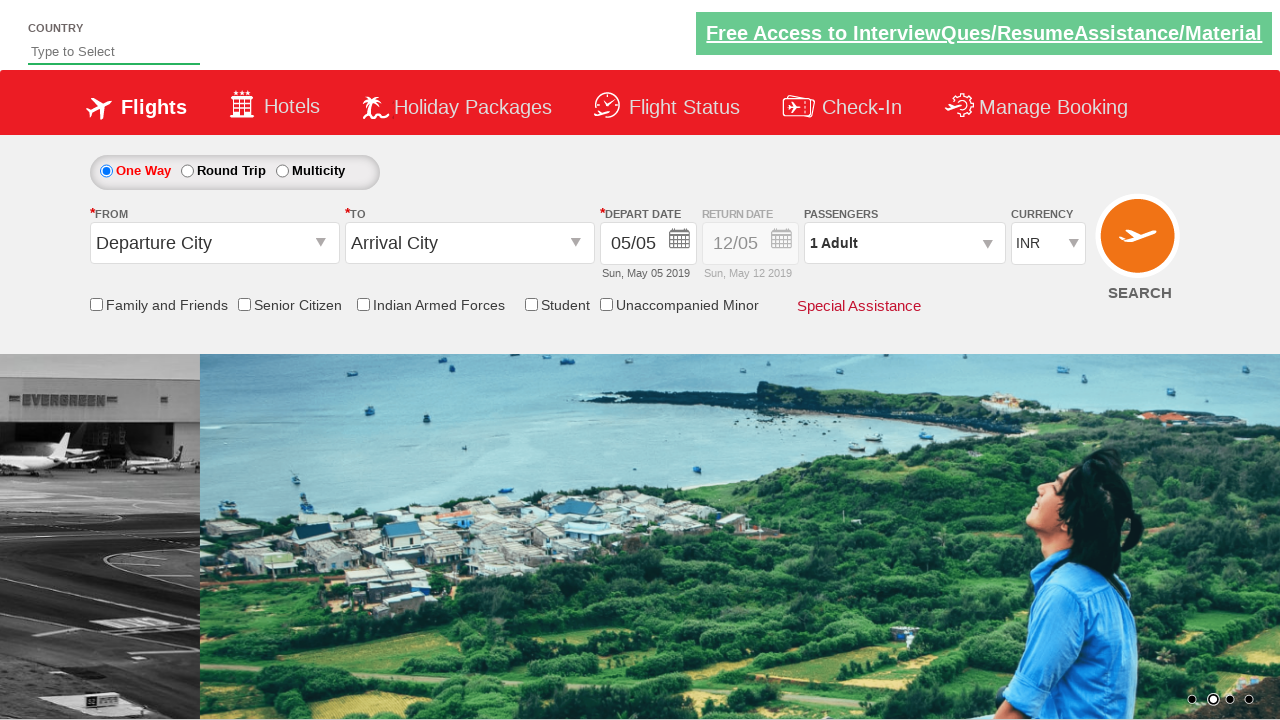

Clicked origin station dropdown at (214, 243) on #ctl00_mainContent_ddl_originStation1_CTXT
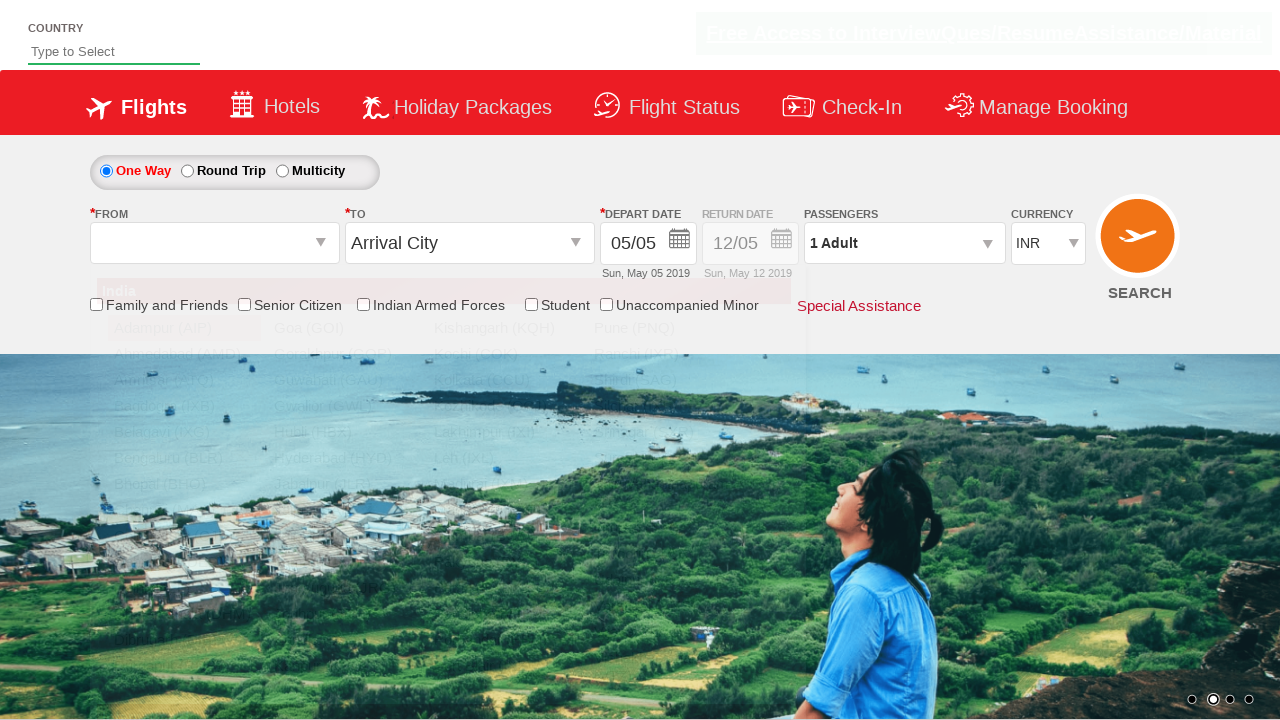

Selected Bangalore (BLR) as origin station at (184, 458) on a[value='BLR']
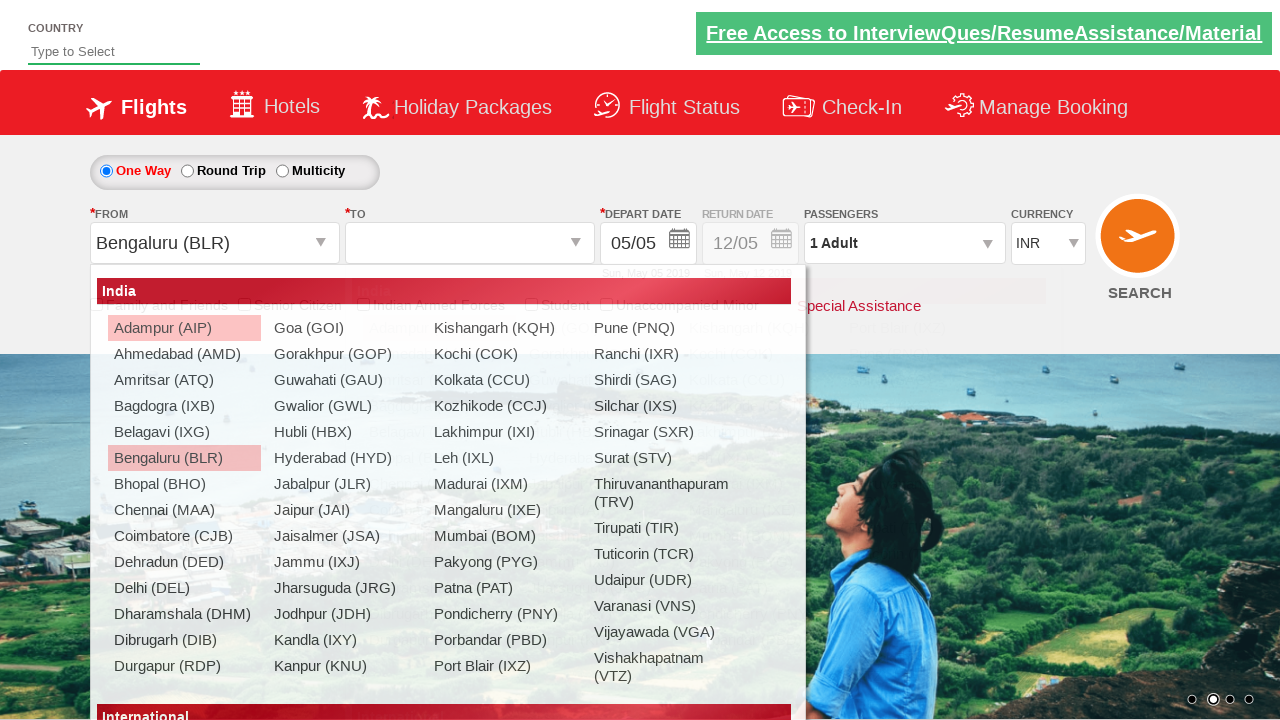

Waited 2 seconds for destination dropdown to be ready
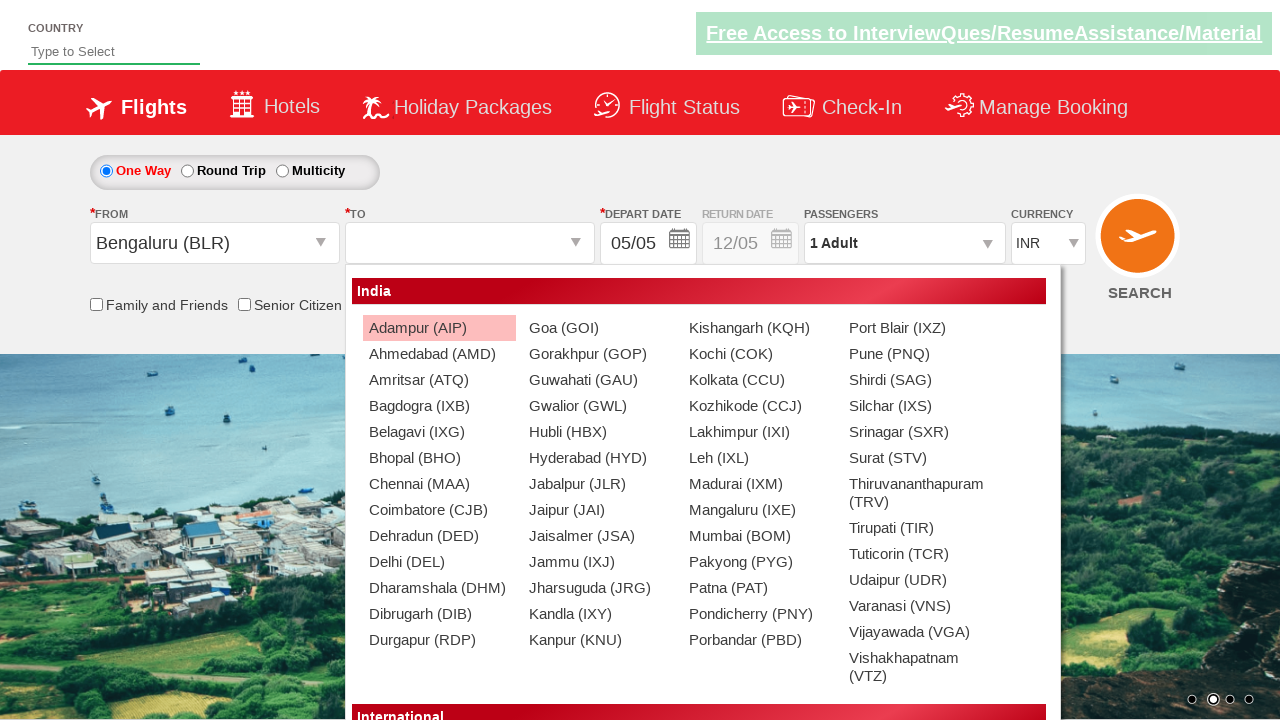

Selected Chennai (MAA) as destination station at (439, 484) on div#glsctl00_mainContent_ddl_destinationStation1_CTNR a[value='MAA']
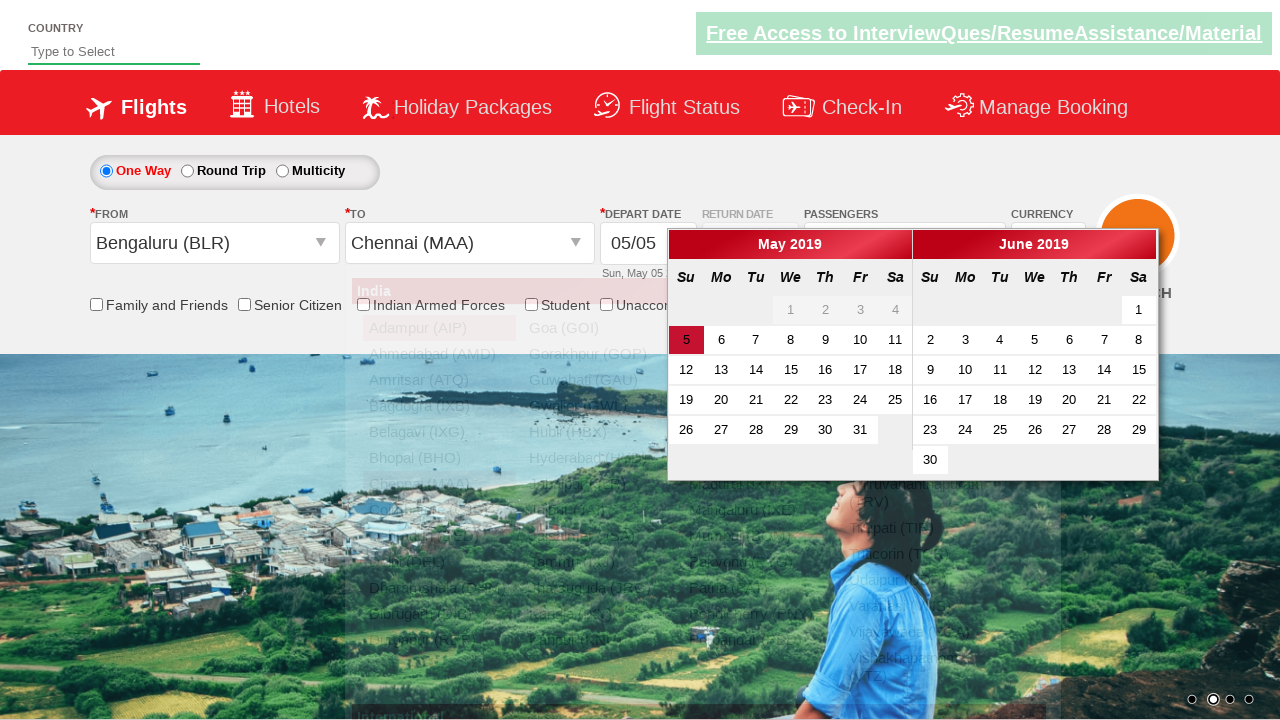

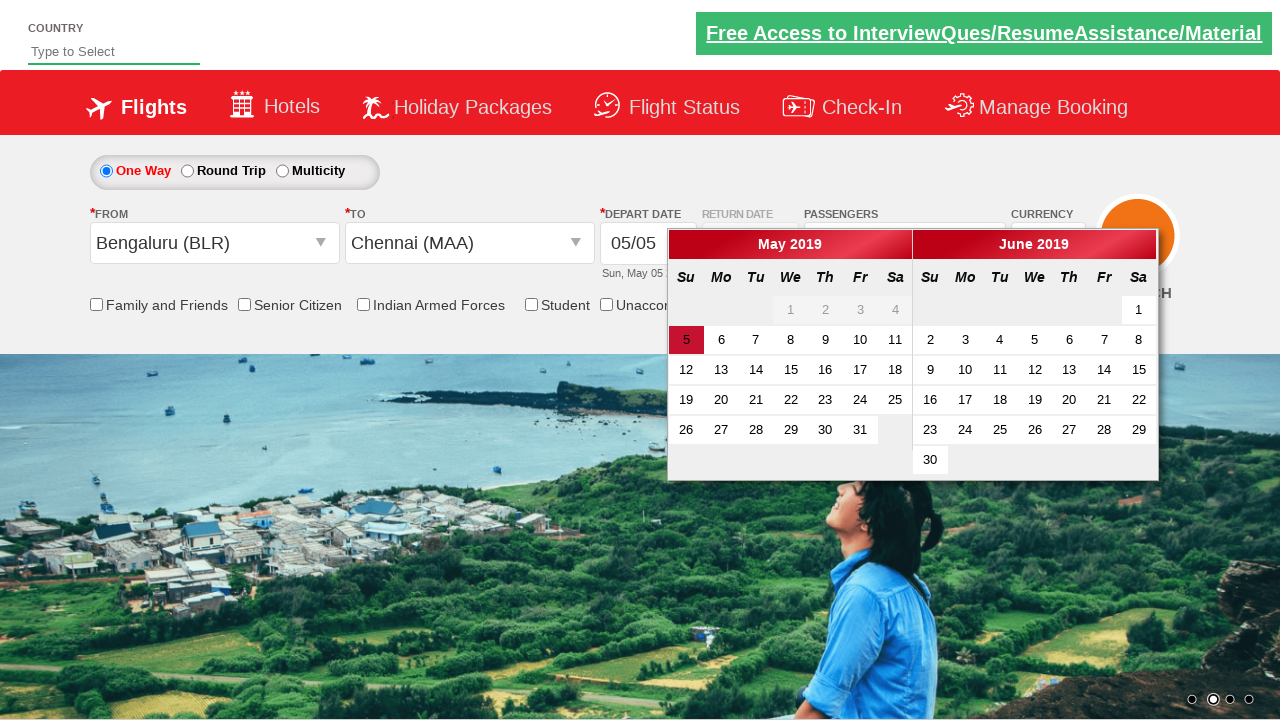